Tests file upload functionality by selecting a file, clicking the upload button, and verifying the upload success message and uploaded filename are displayed.

Starting URL: https://the-internet.herokuapp.com/upload

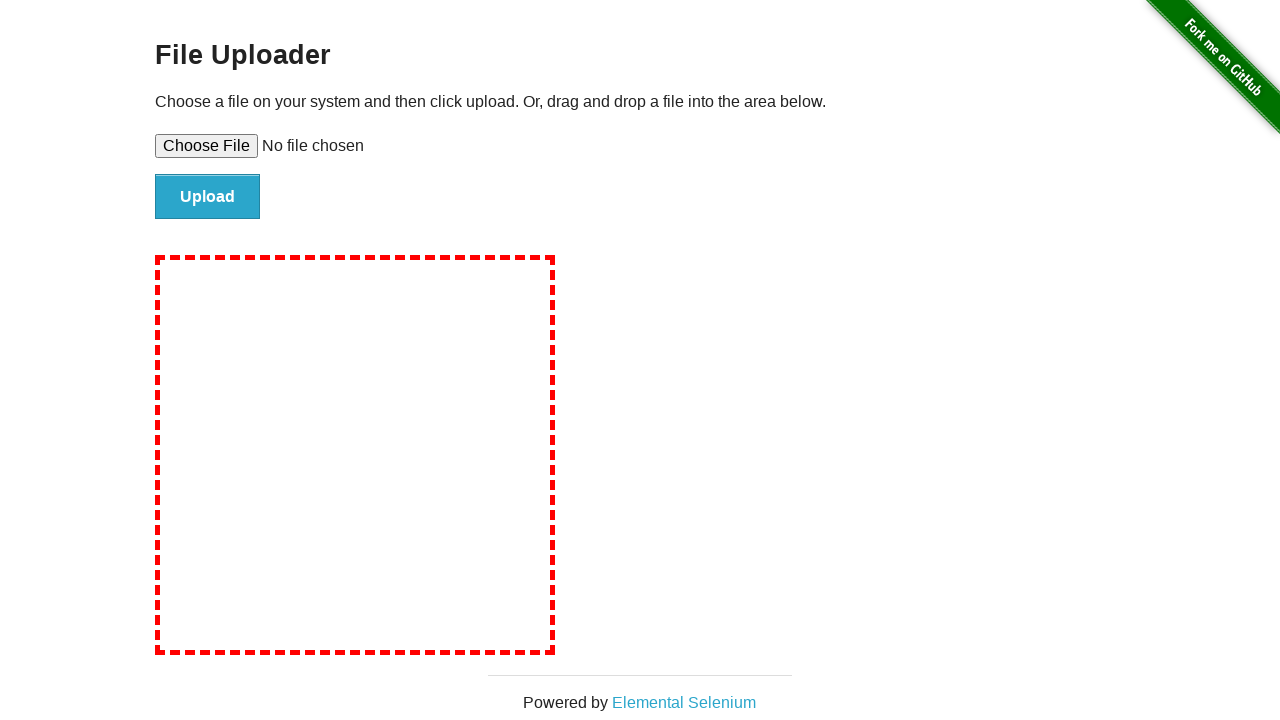

File upload input element loaded
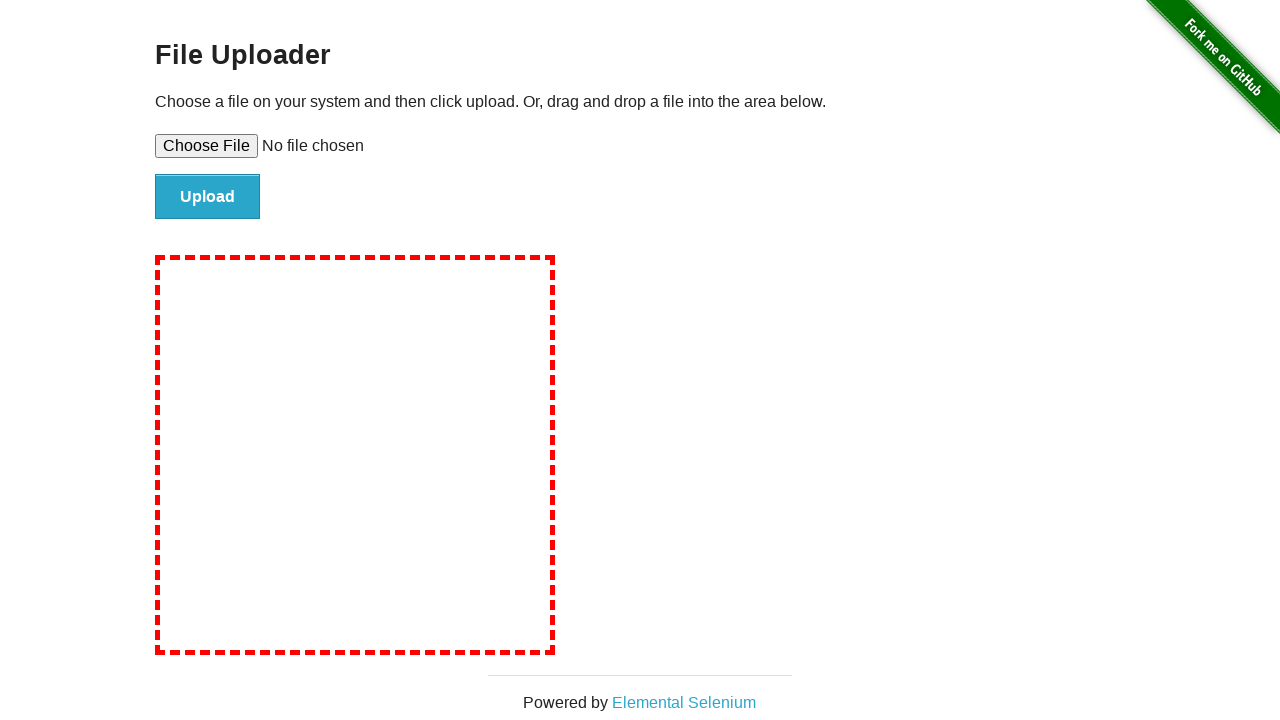

Created temporary test file for upload
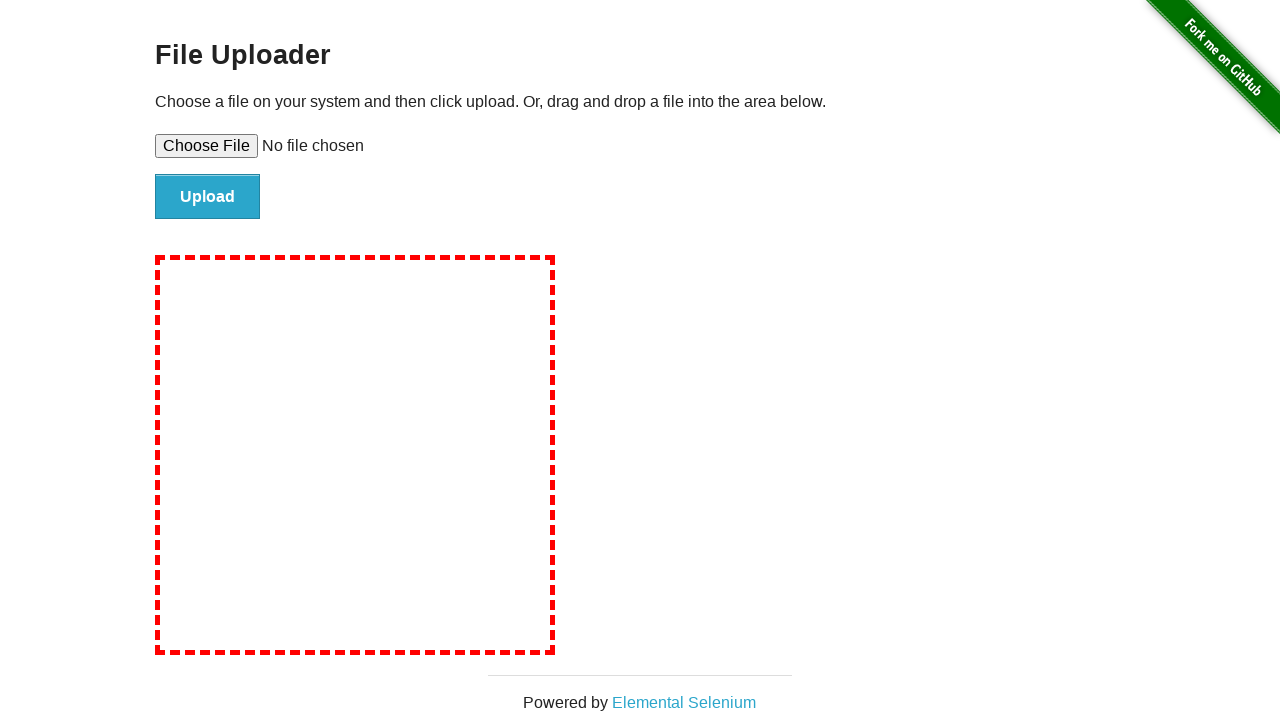

Selected file for upload using set_input_files
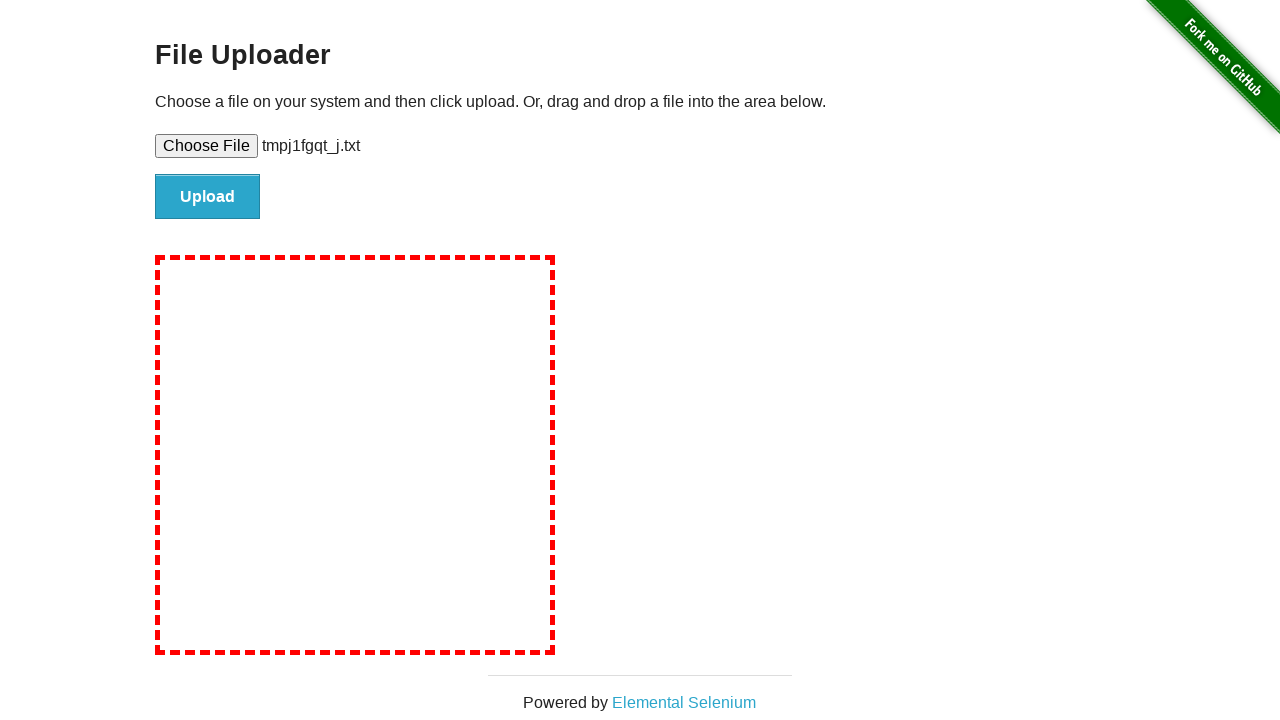

Clicked the upload button at (208, 197) on #file-submit
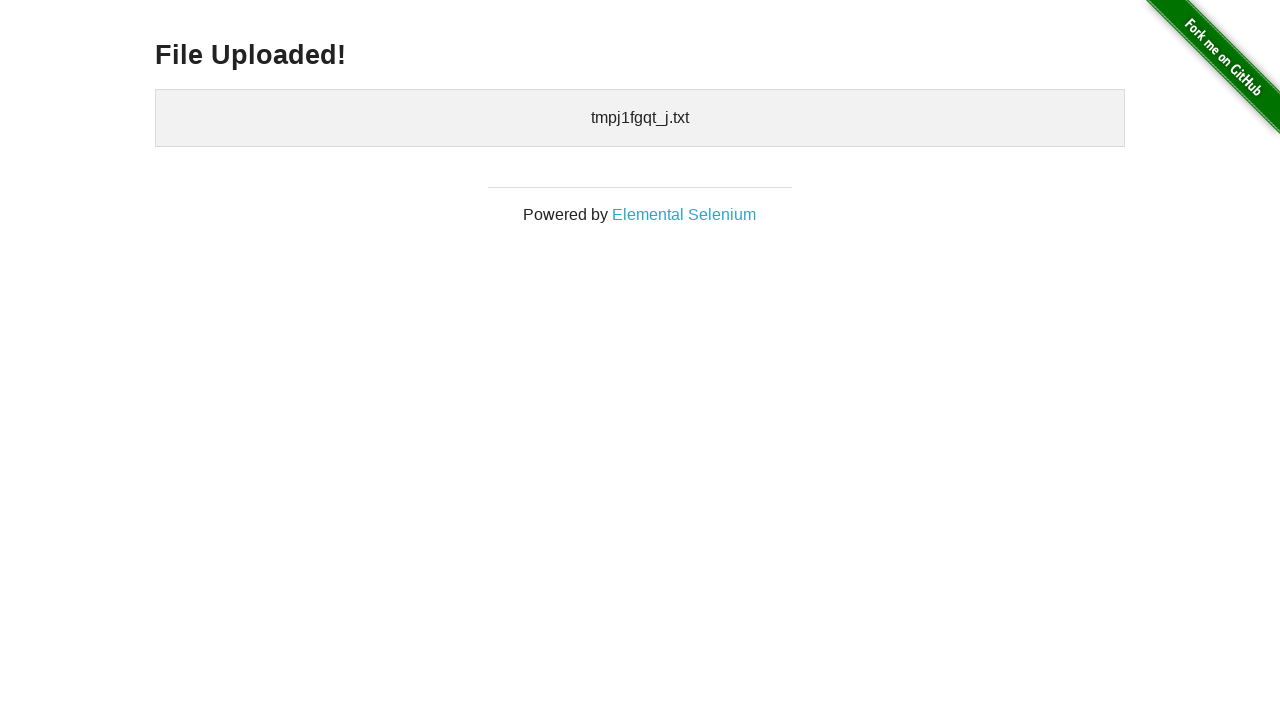

File upload success message appeared
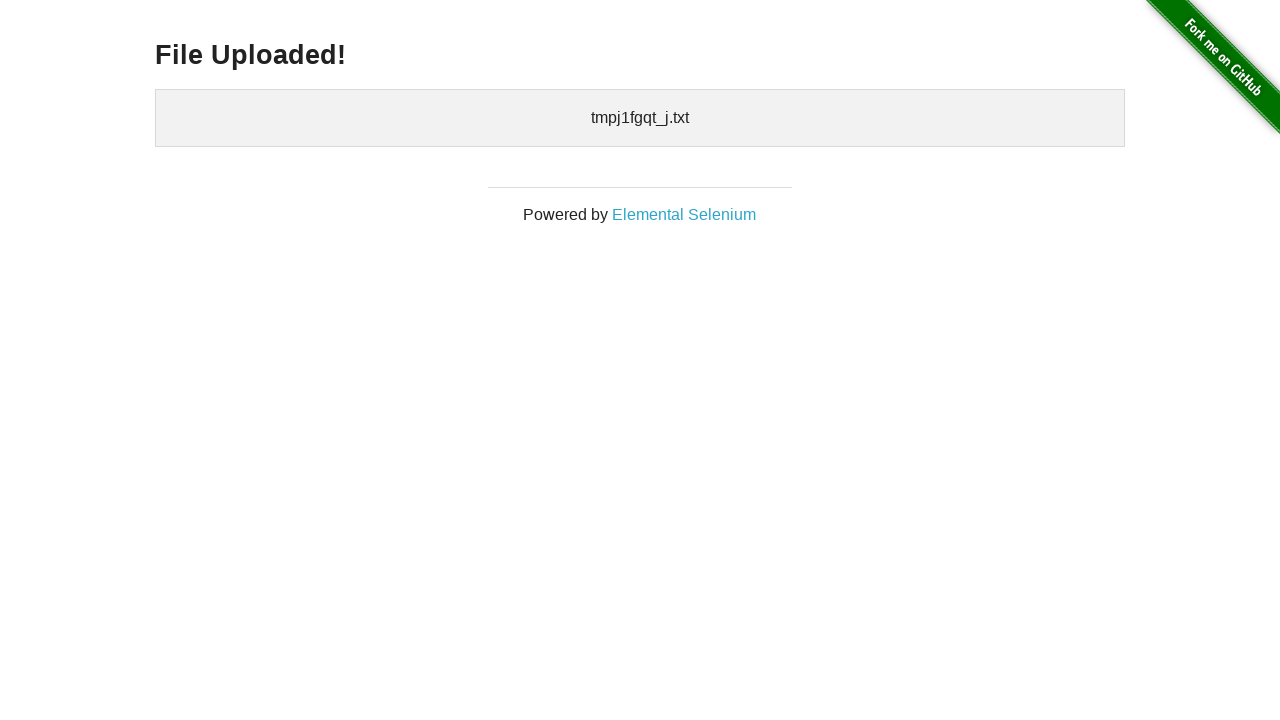

Verified uploaded files element is displayed
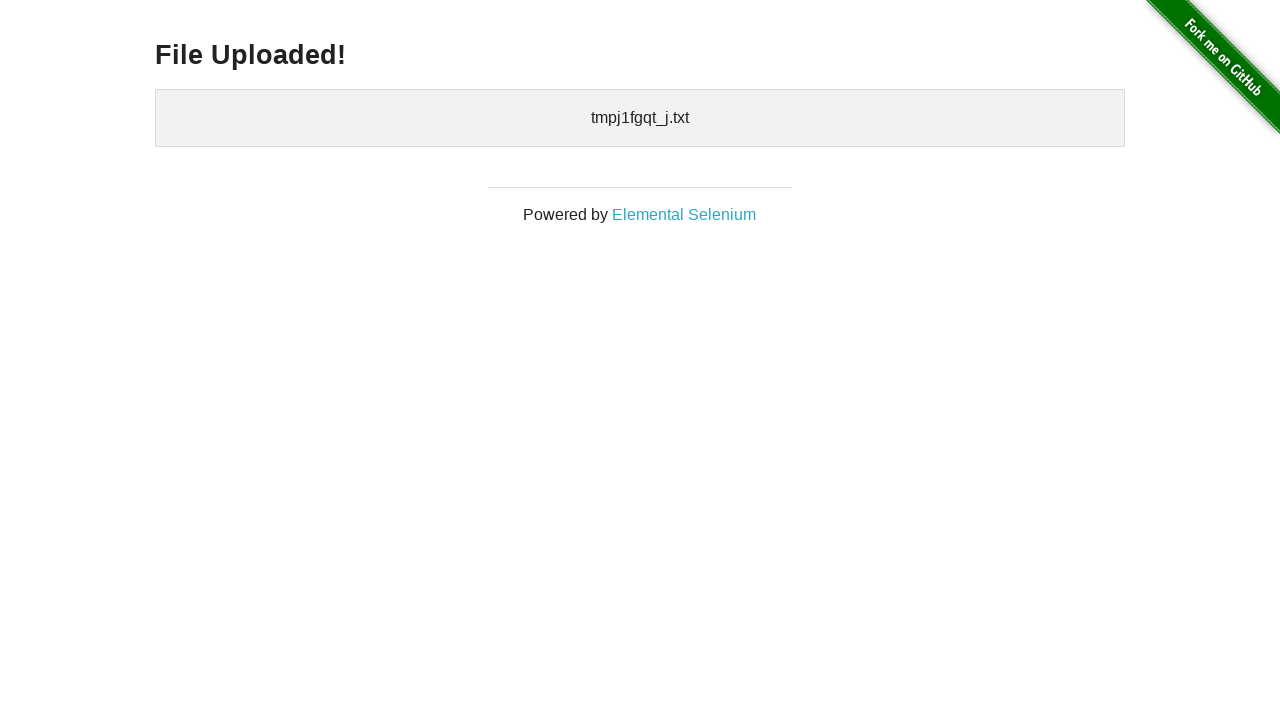

Cleaned up temporary test file
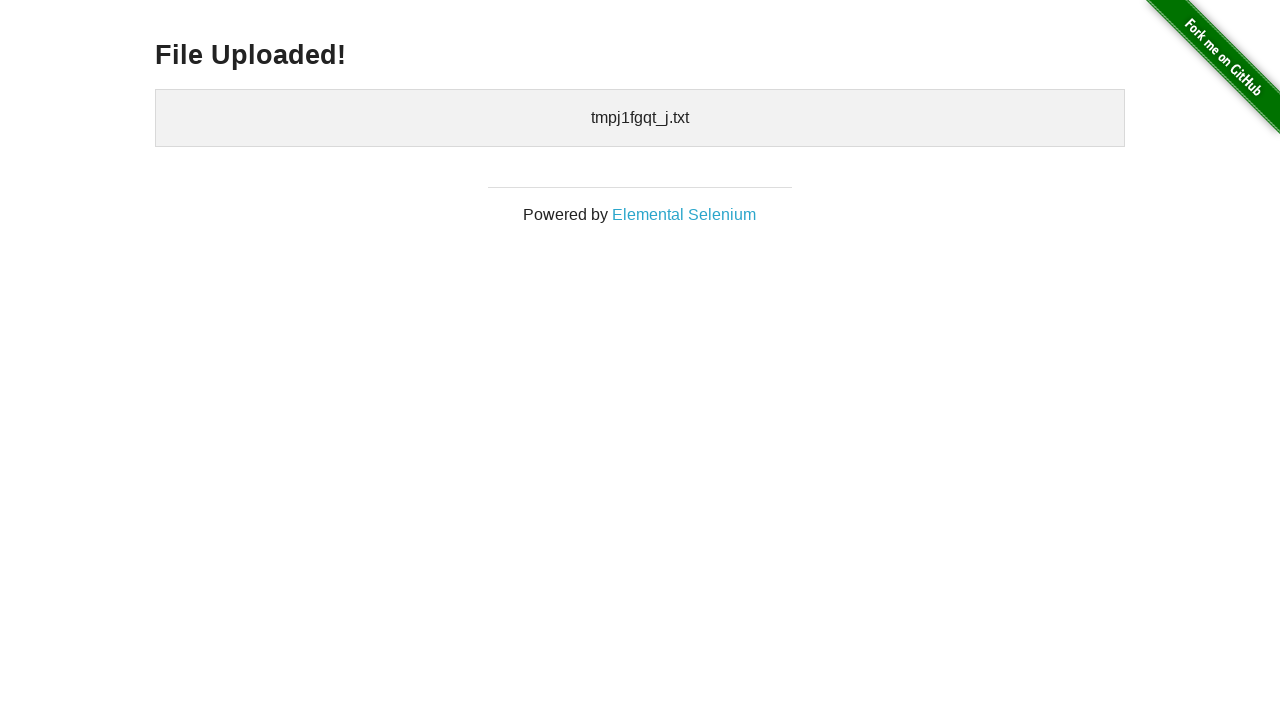

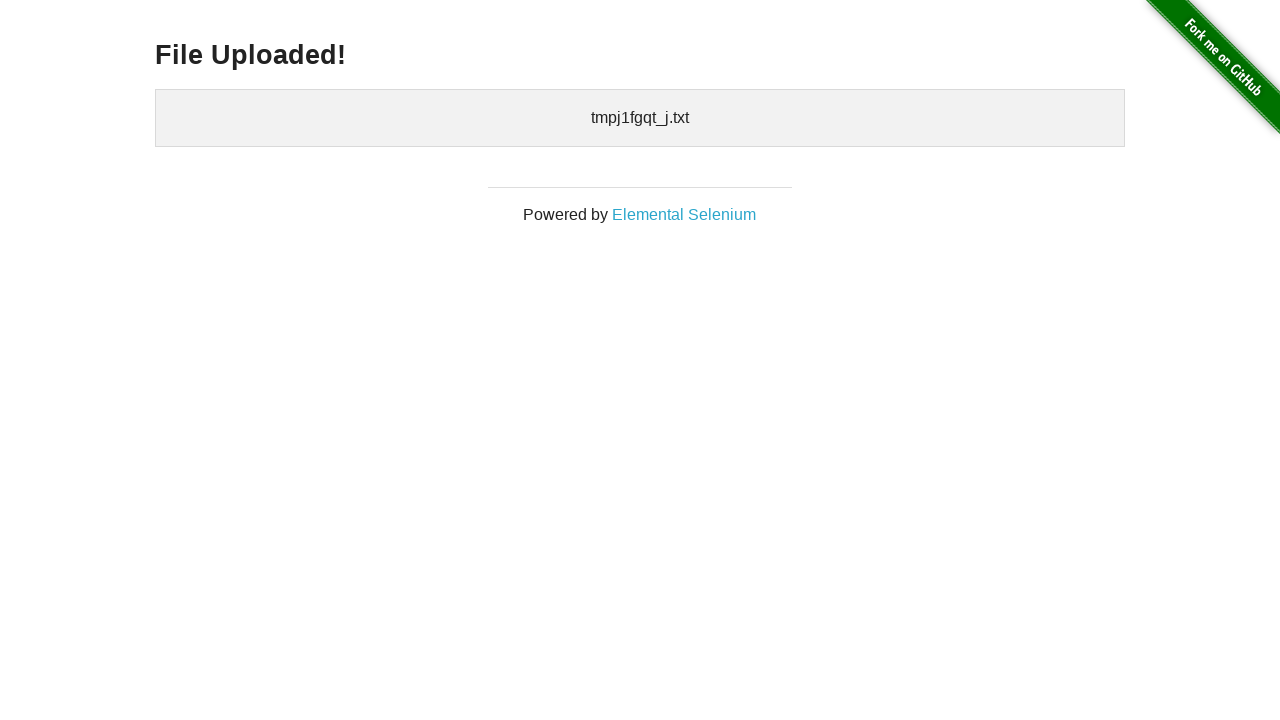